Navigates to the Wakaba Times website homepage and verifies it loads successfully

Starting URL: https://wakabatimes.com/

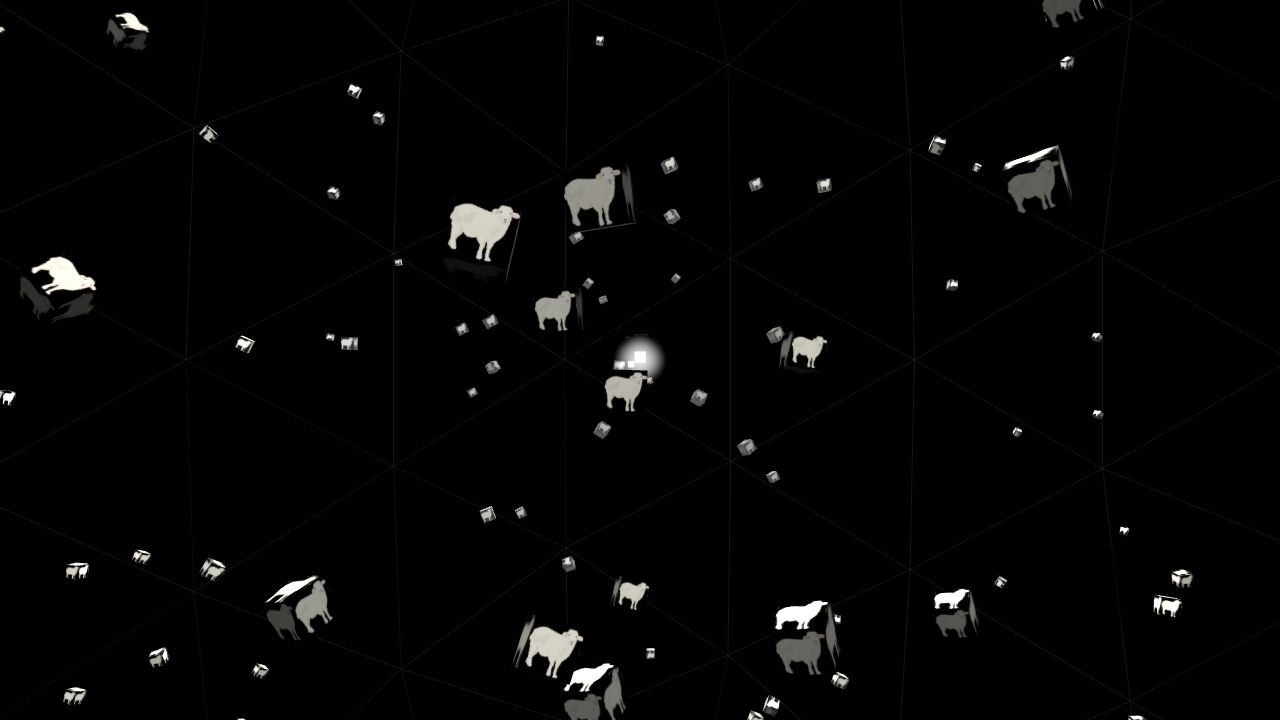

Waited for page to reach domcontentloaded state
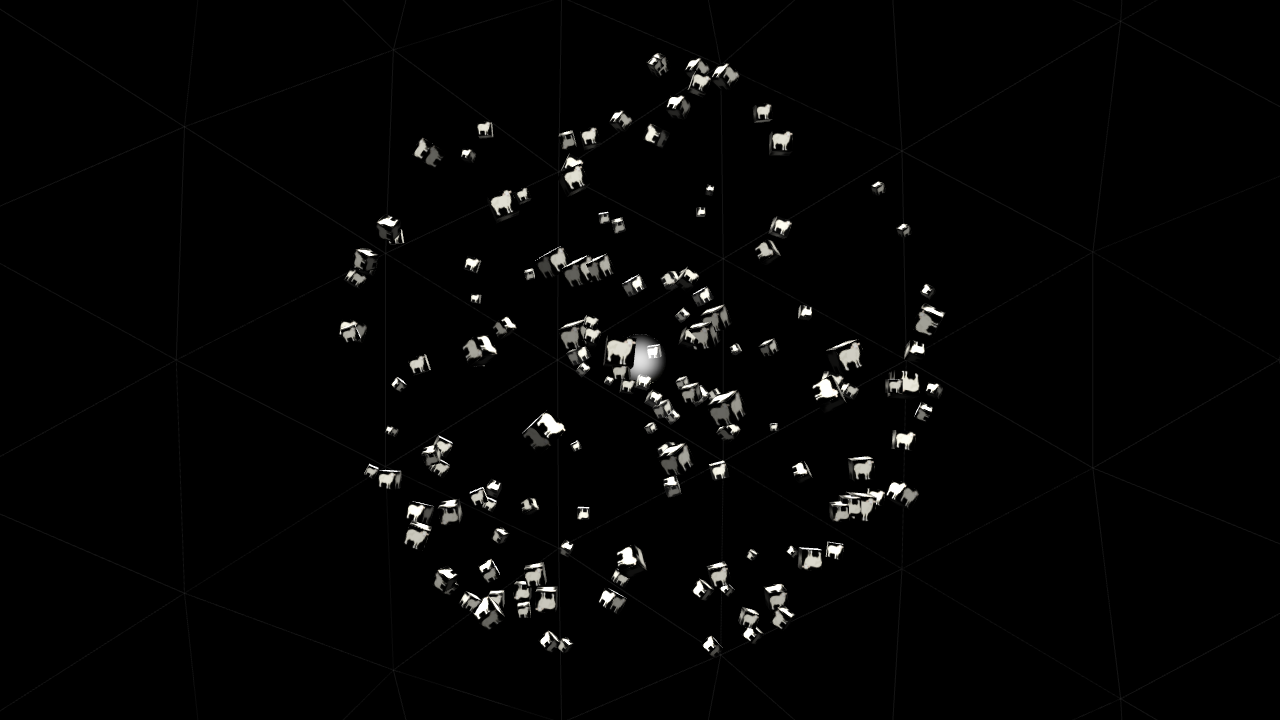

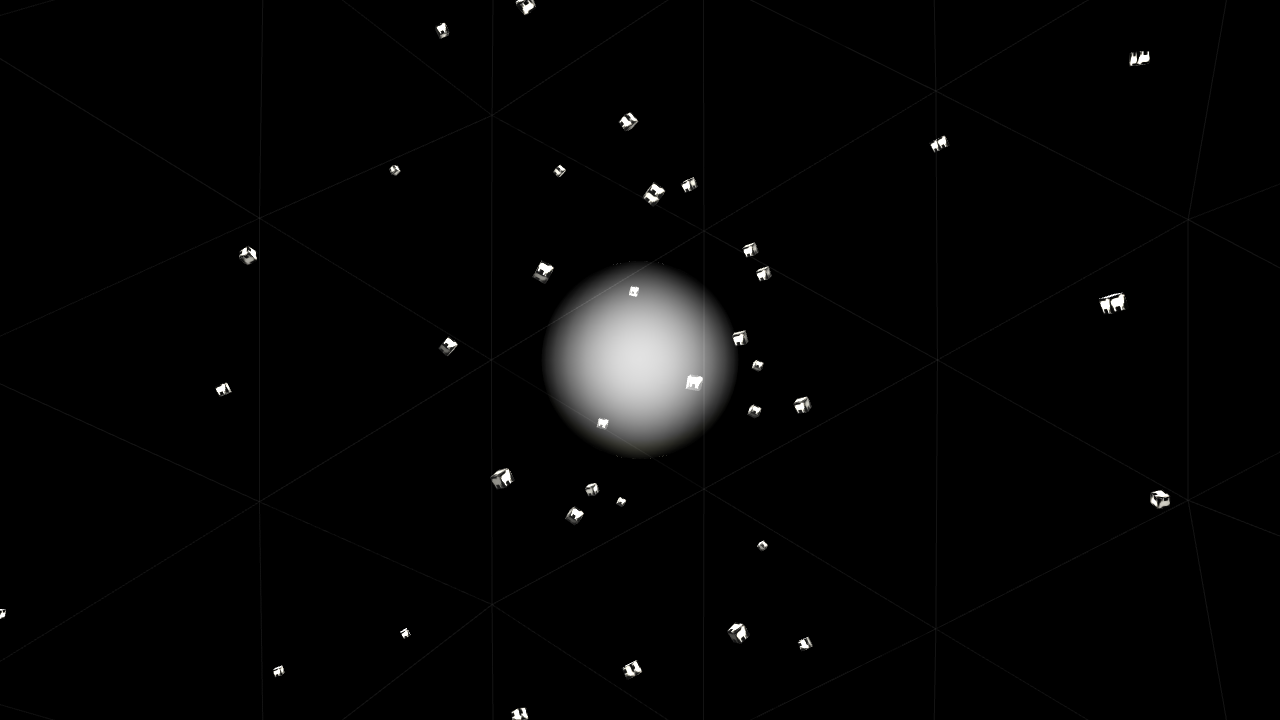